Tests browser navigation and element state checking by visiting multiple pages, using back/forward navigation, and verifying element display/enabled states

Starting URL: https://www.udemy.com/

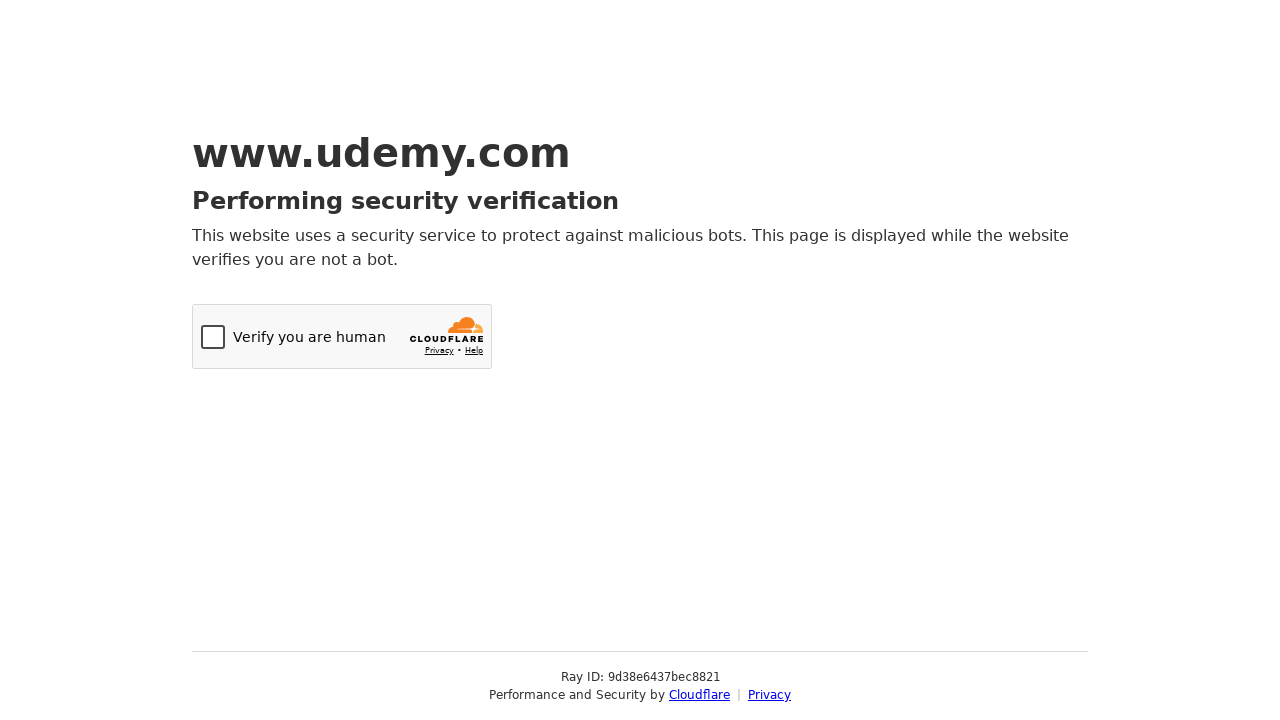

Navigated to demo.automationtesting.in
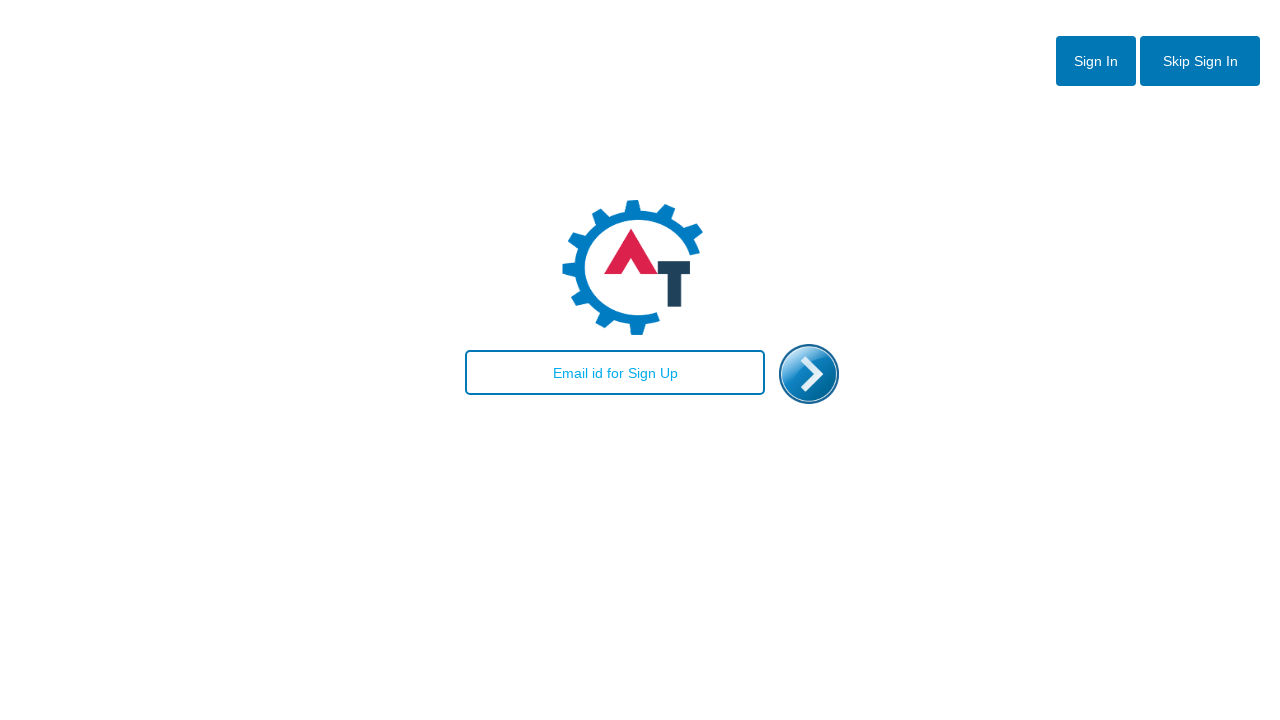

Navigated back to previous page
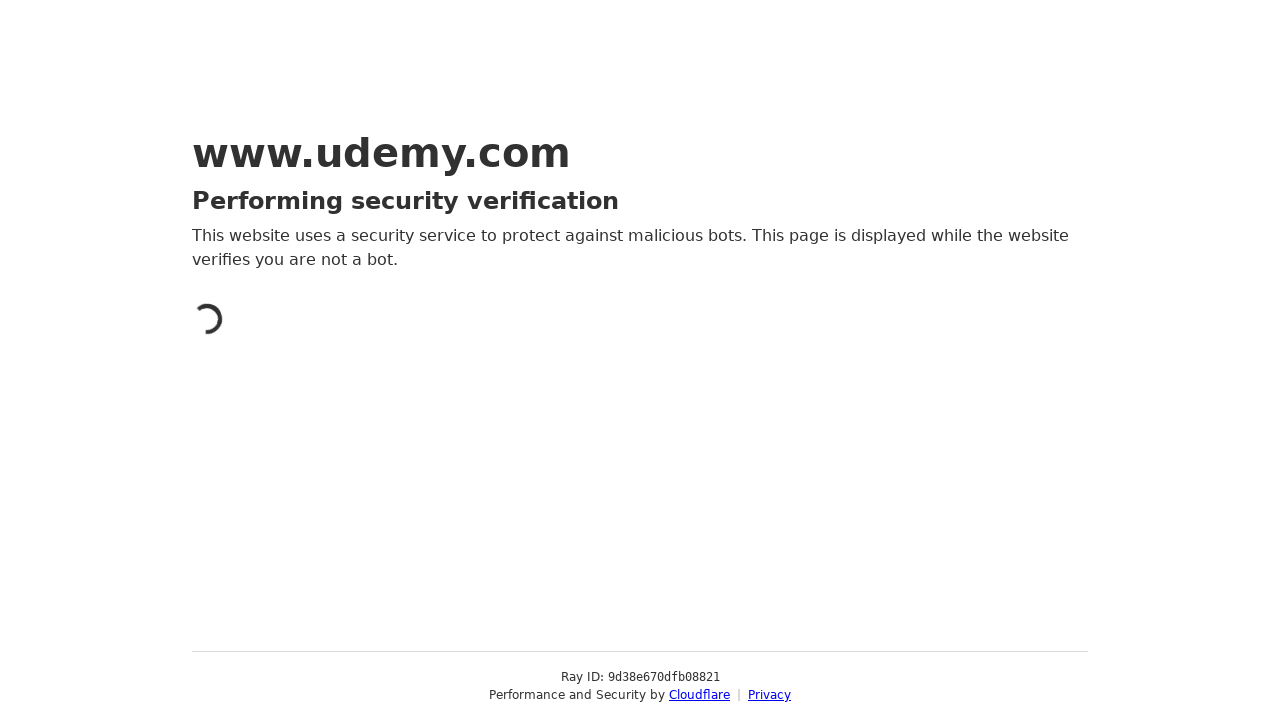

Navigated forward to next page
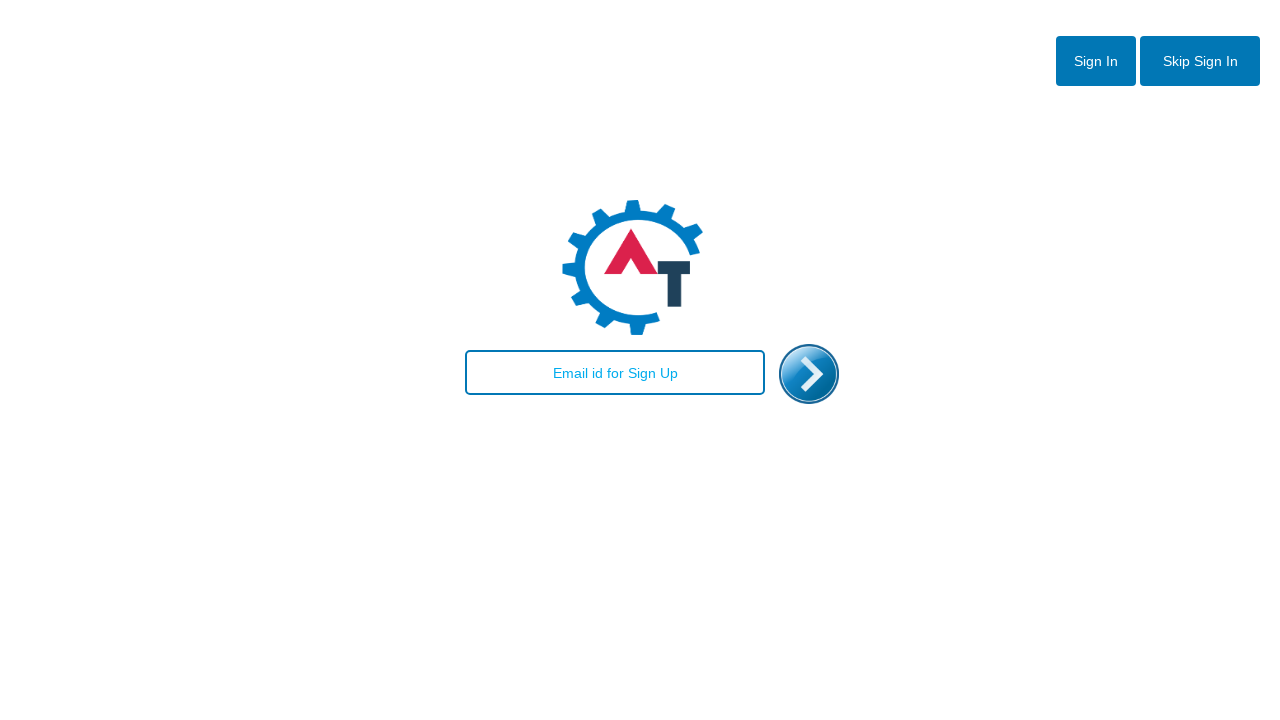

Located email field element
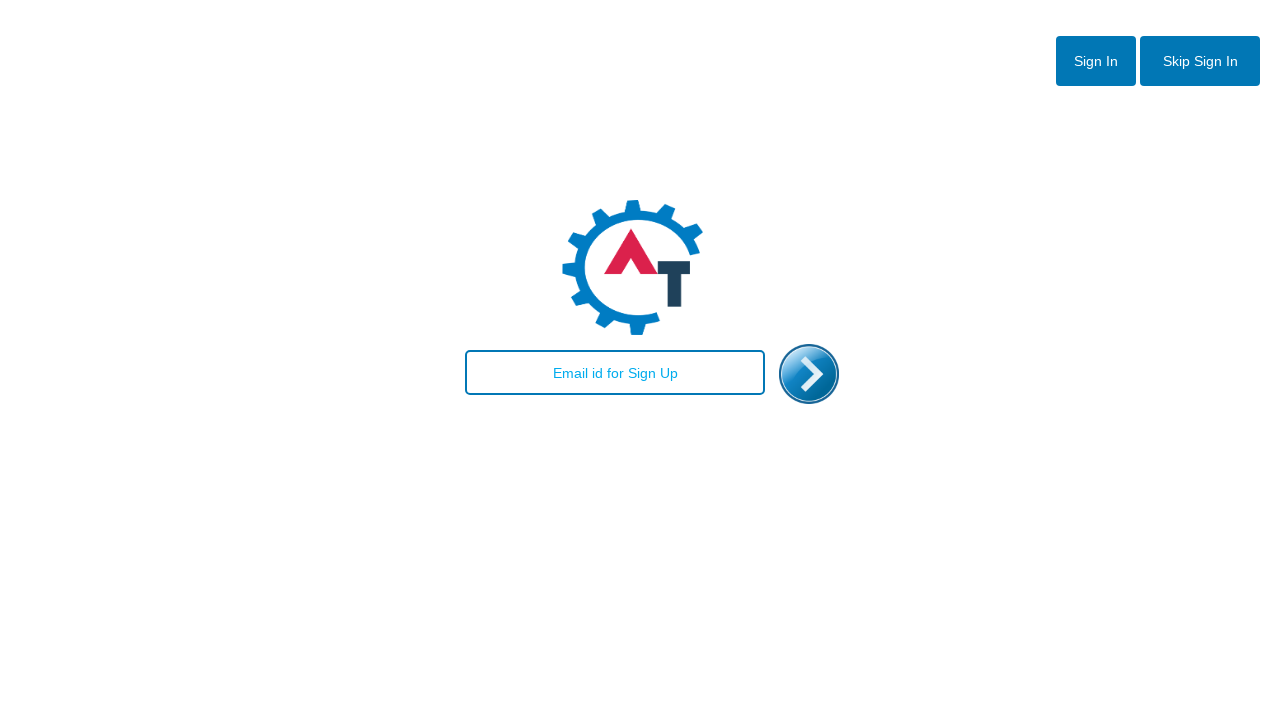

Checked email field visibility: True
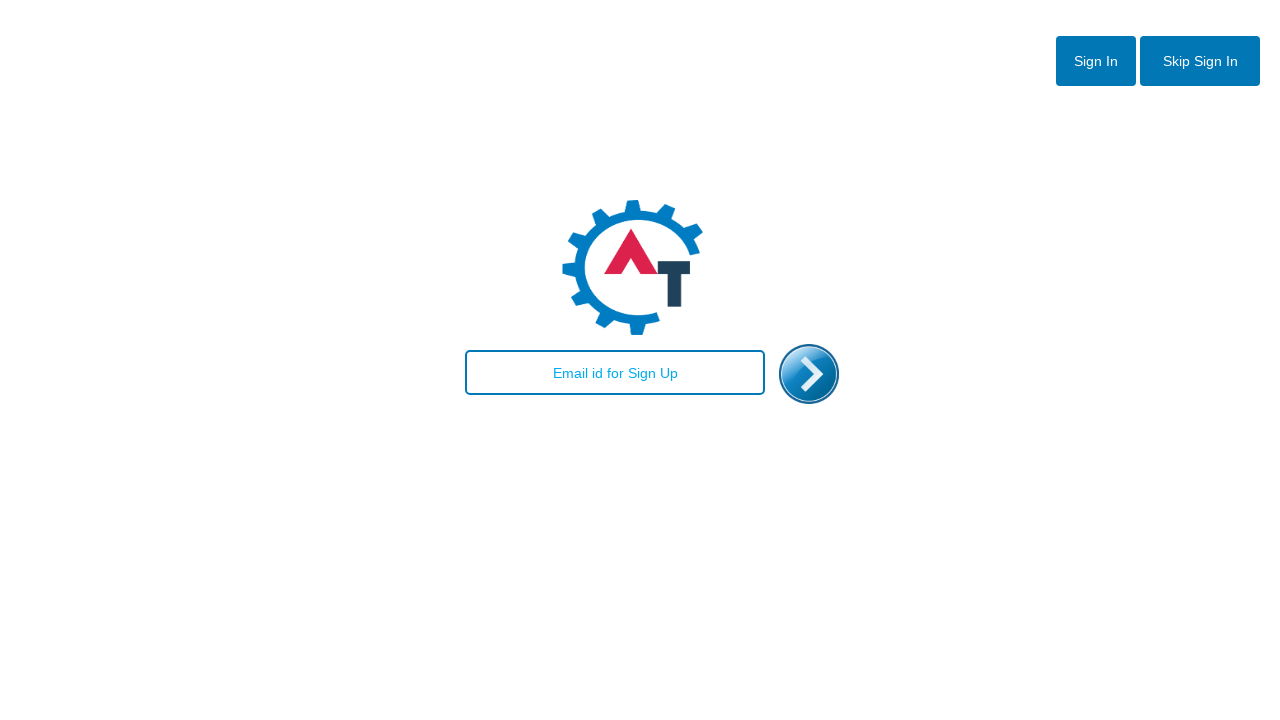

Checked email field enabled state: True
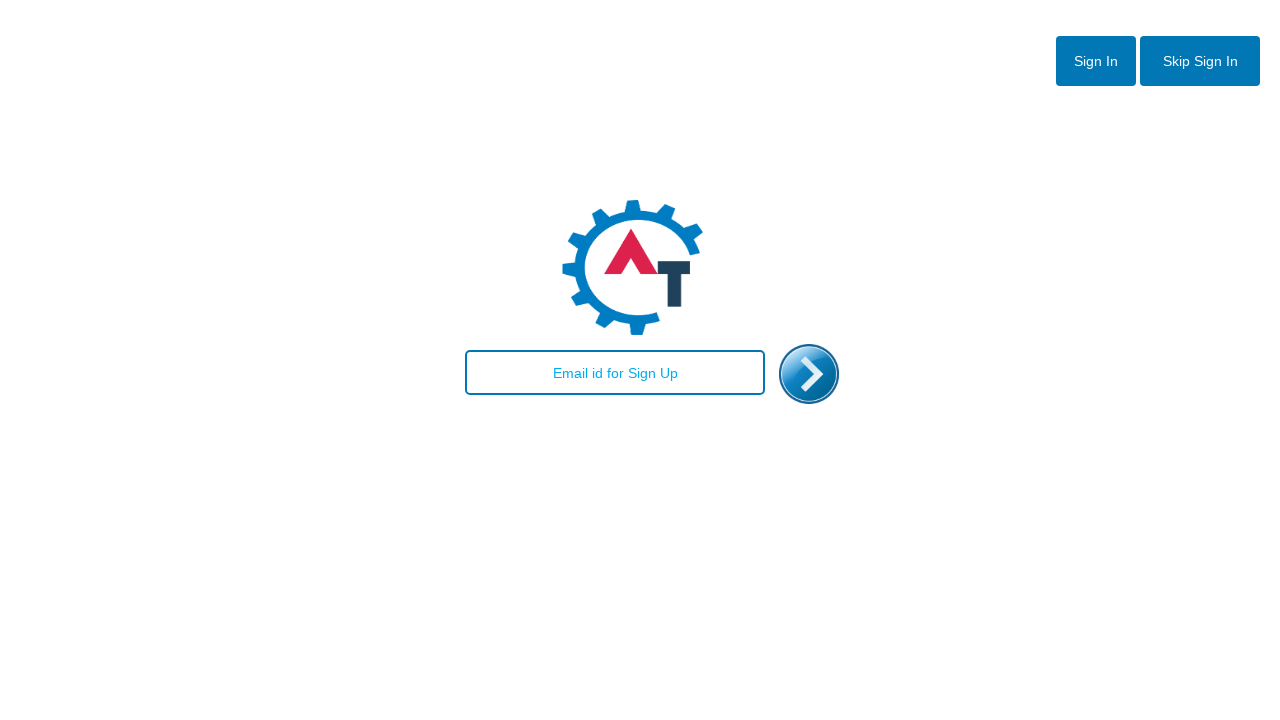

Clicked enter image button at (809, 374) on xpath=//*[@id='enterimg']
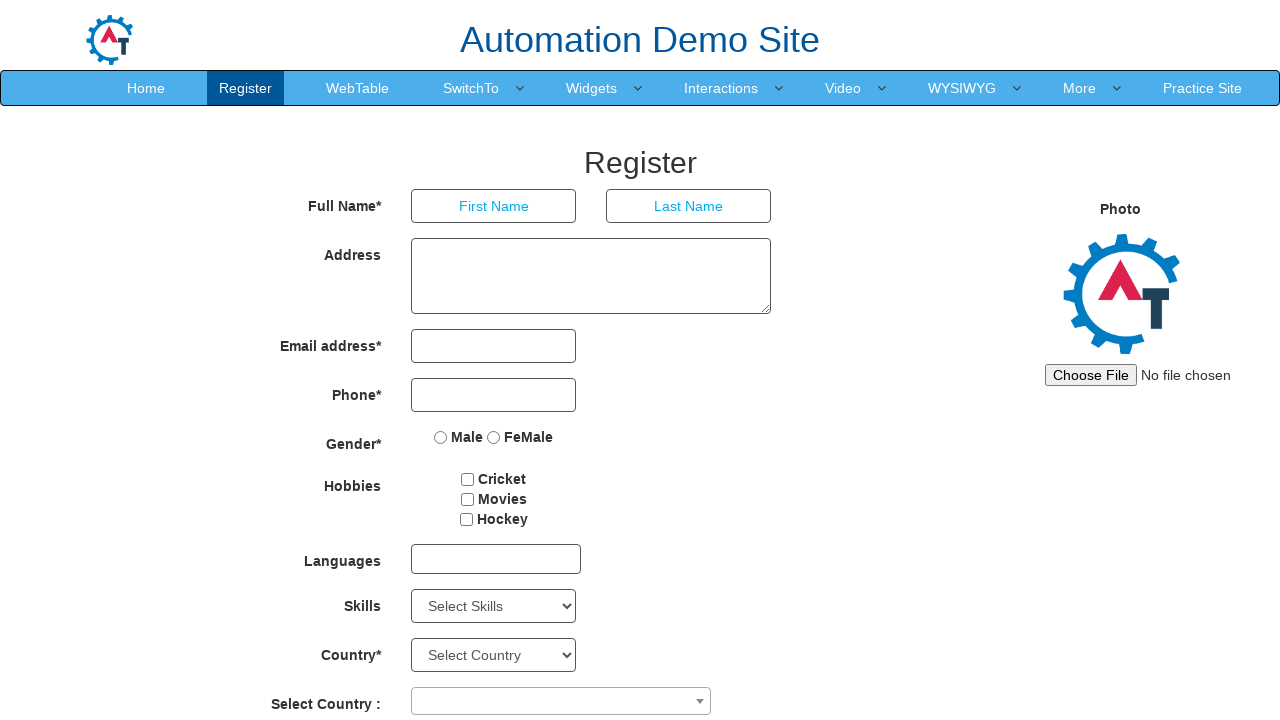

Located radio button element
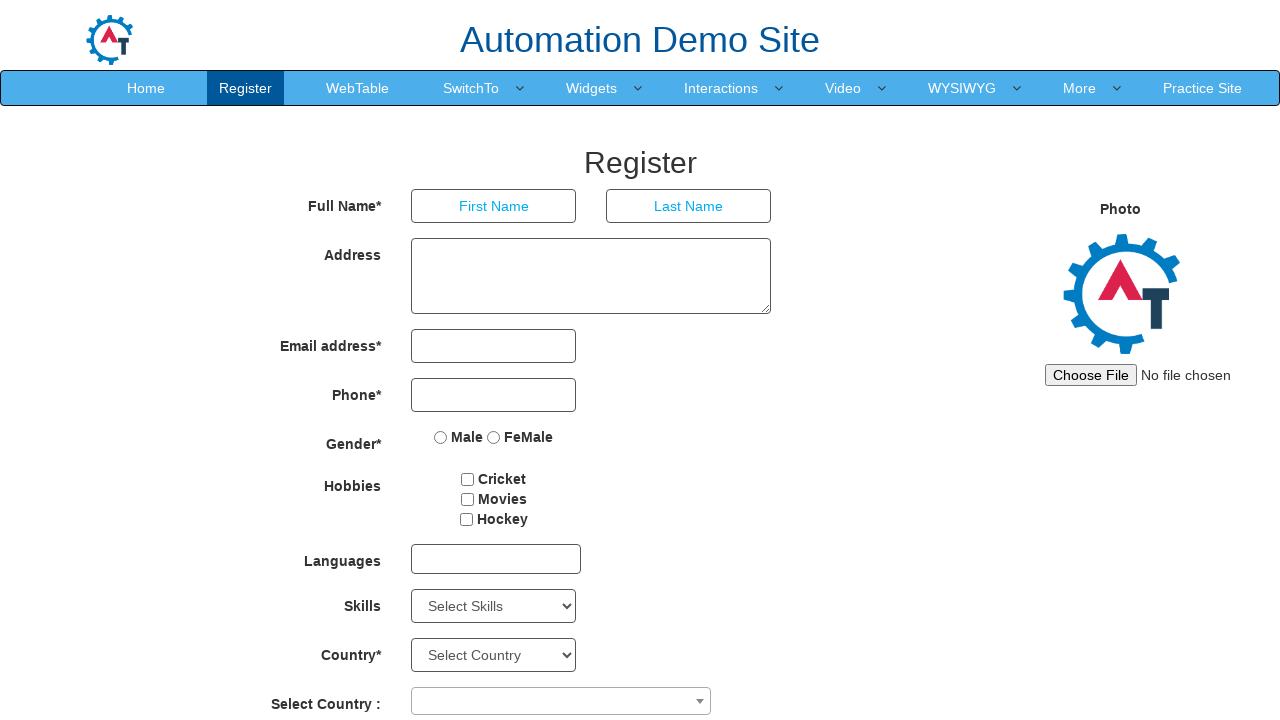

Checked radio button enabled state before click: True
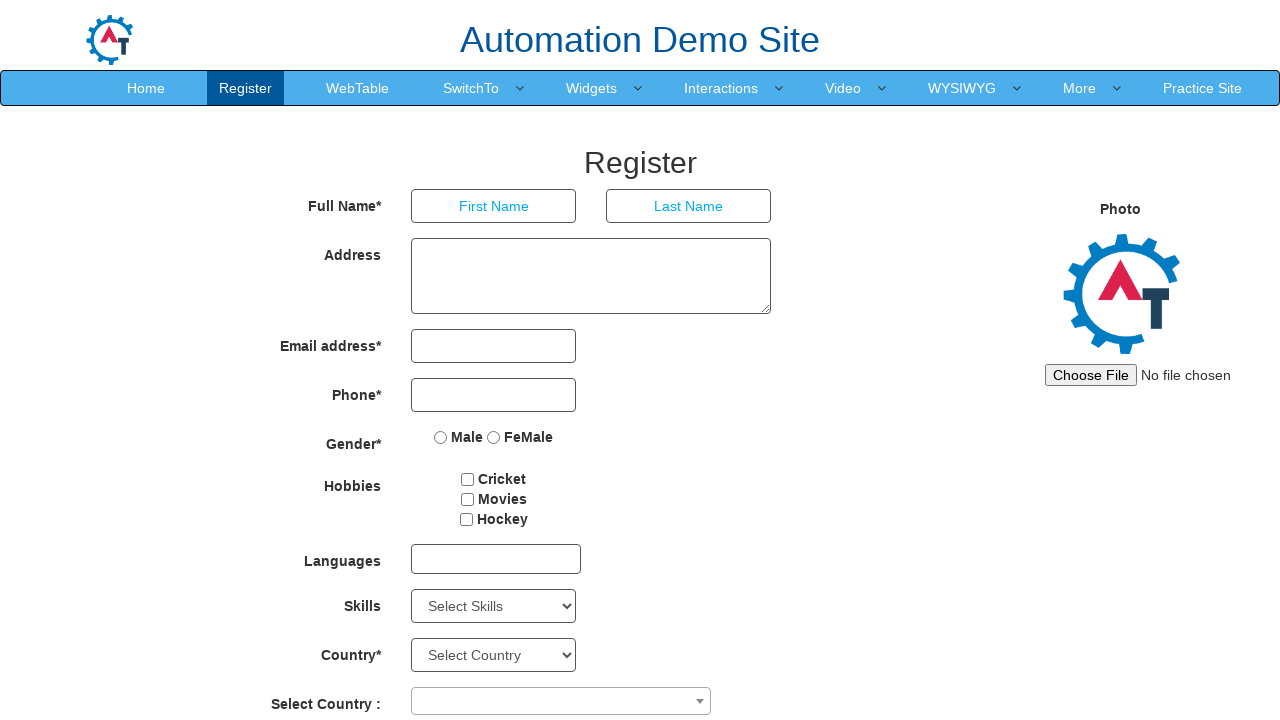

Clicked radio button at (441, 437) on xpath=//*[@id='basicBootstrapForm']/div[5]/div/label[1]/input
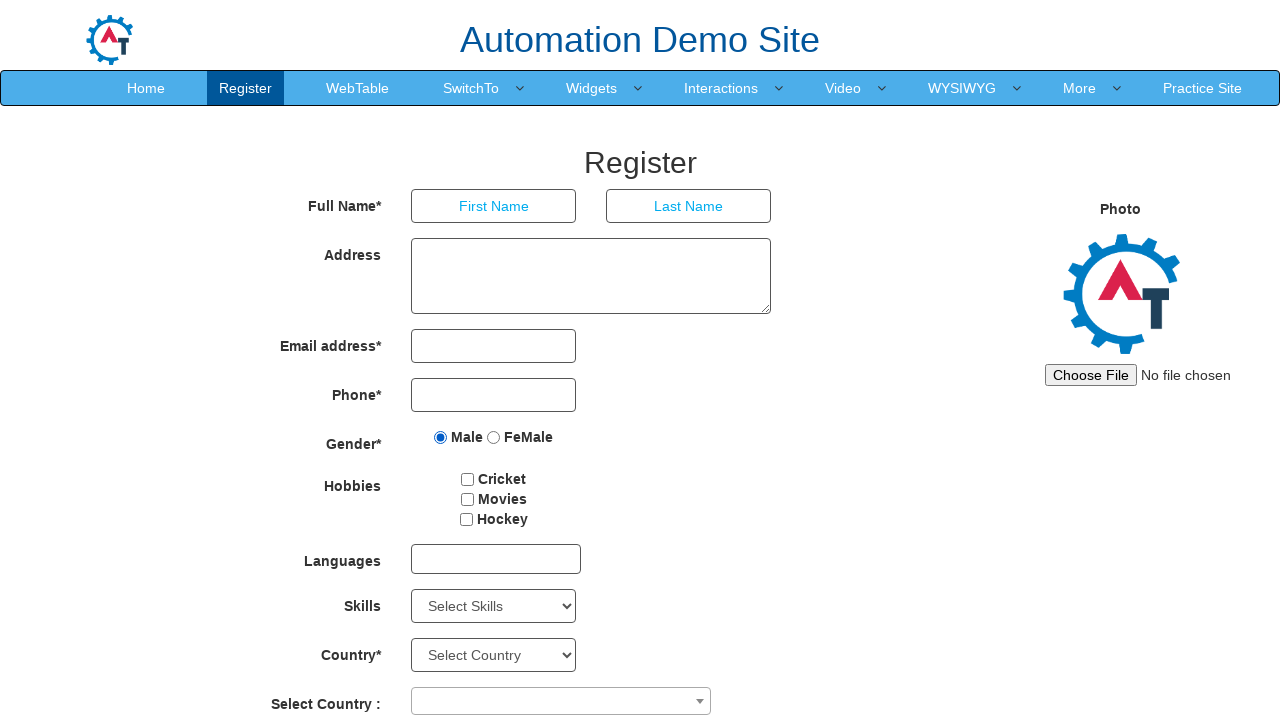

Checked radio button enabled state after click: True
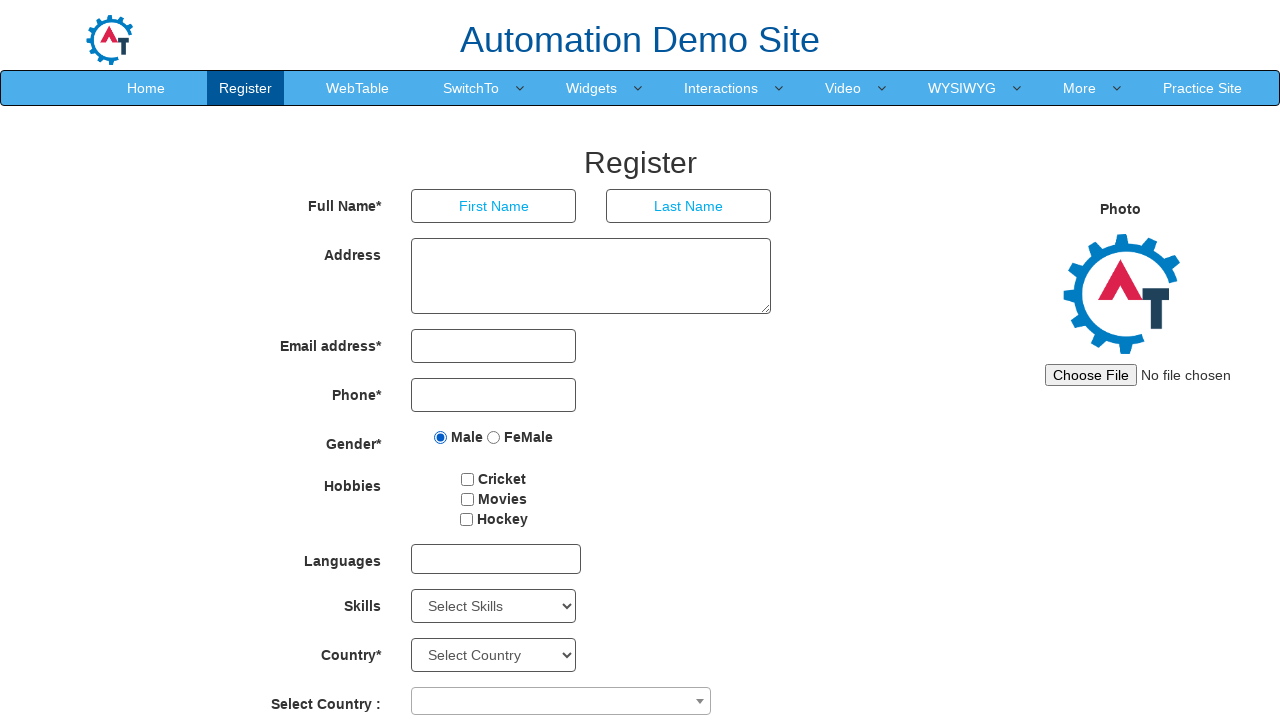

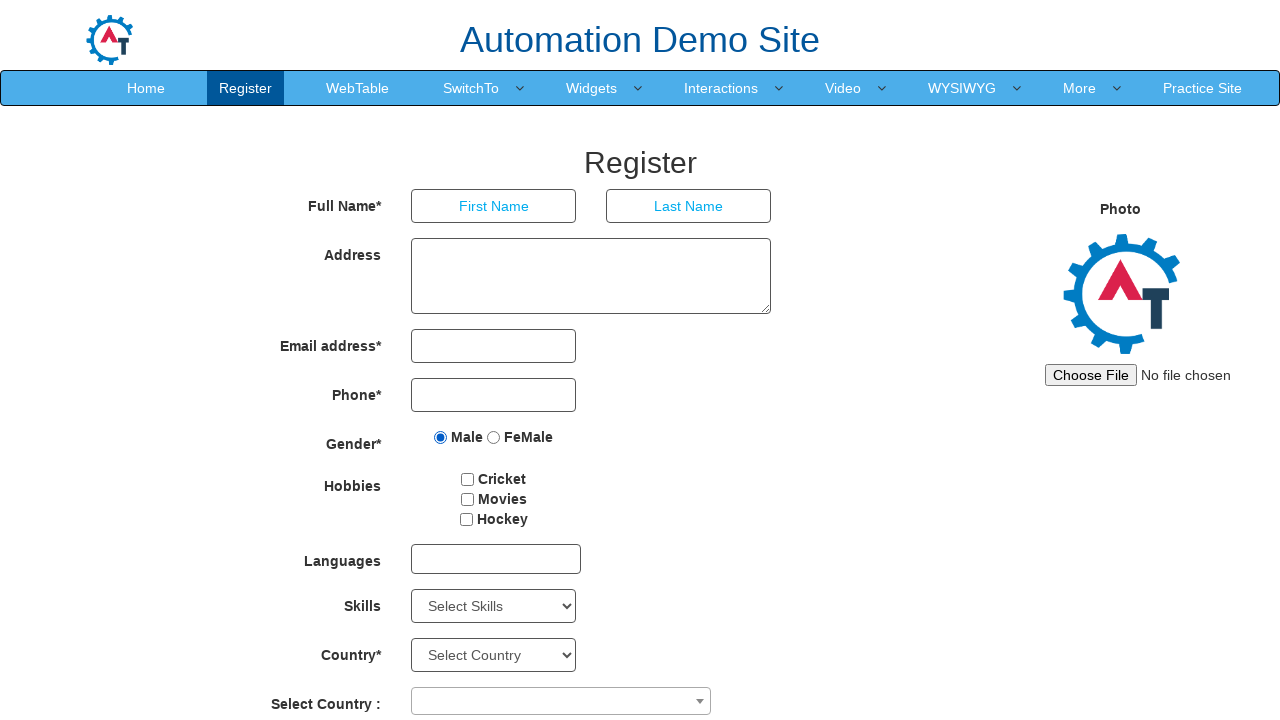